Tests browser window and tab handling by opening new tabs/windows and switching between them to verify content

Starting URL: https://demoqa.com/browser-windows

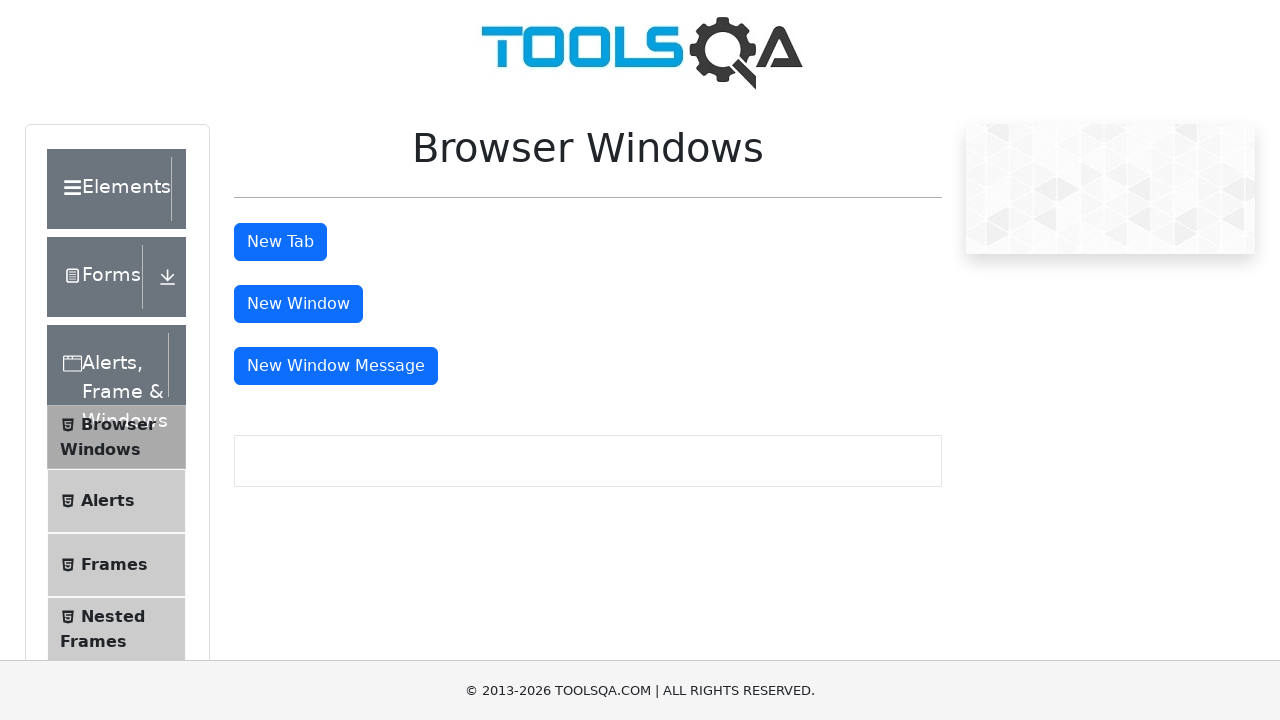

Clicked button to open new tab at (280, 242) on #tabButton
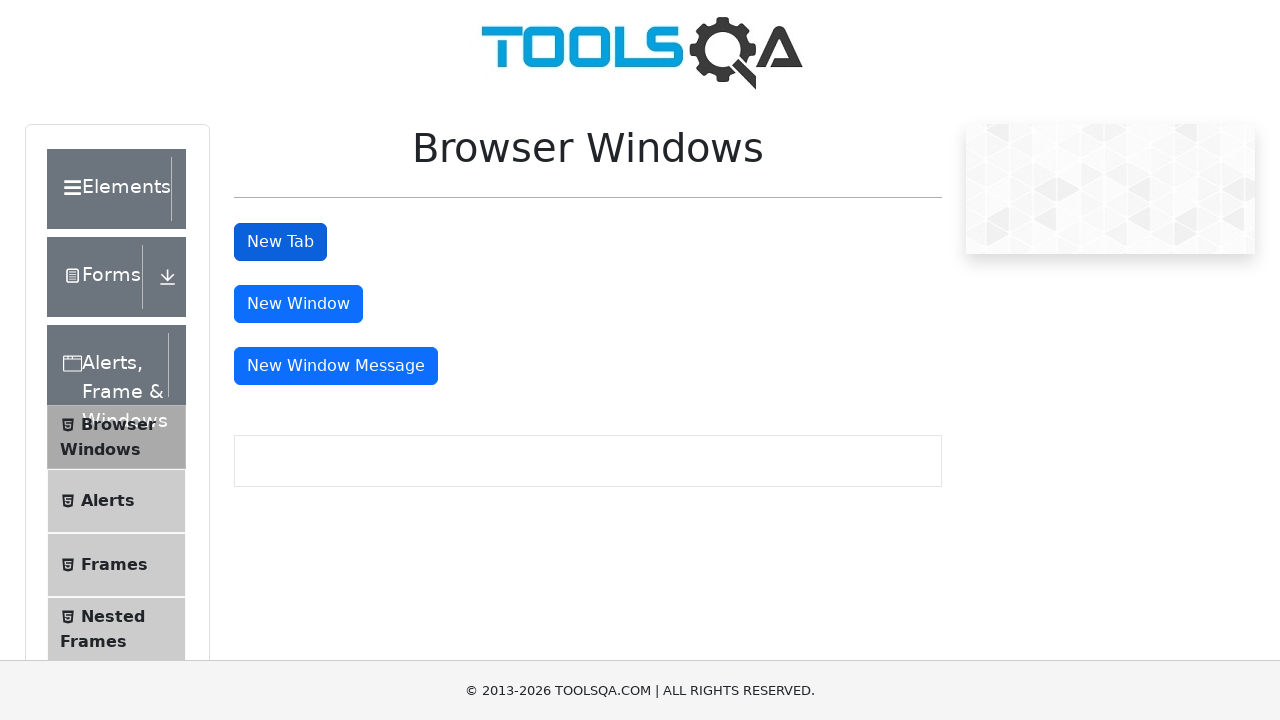

Clicked button to open new window at (298, 304) on #windowButton
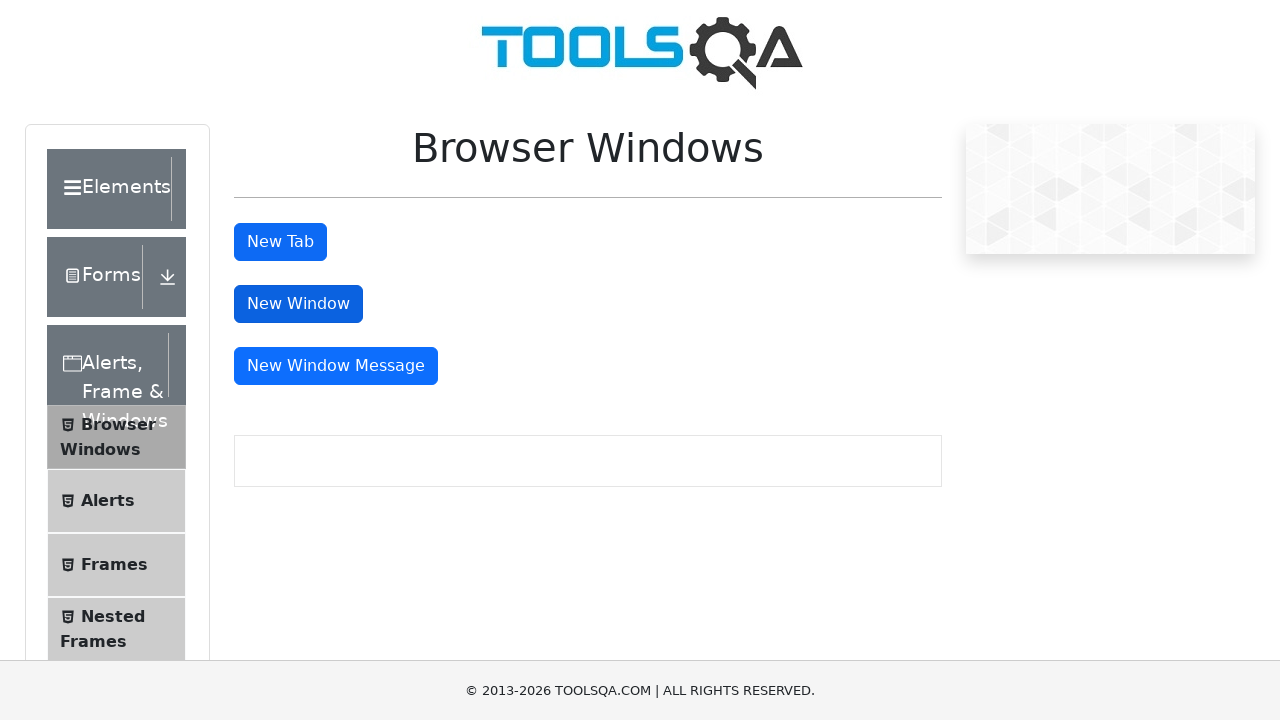

Retrieved all open pages/windows/tabs
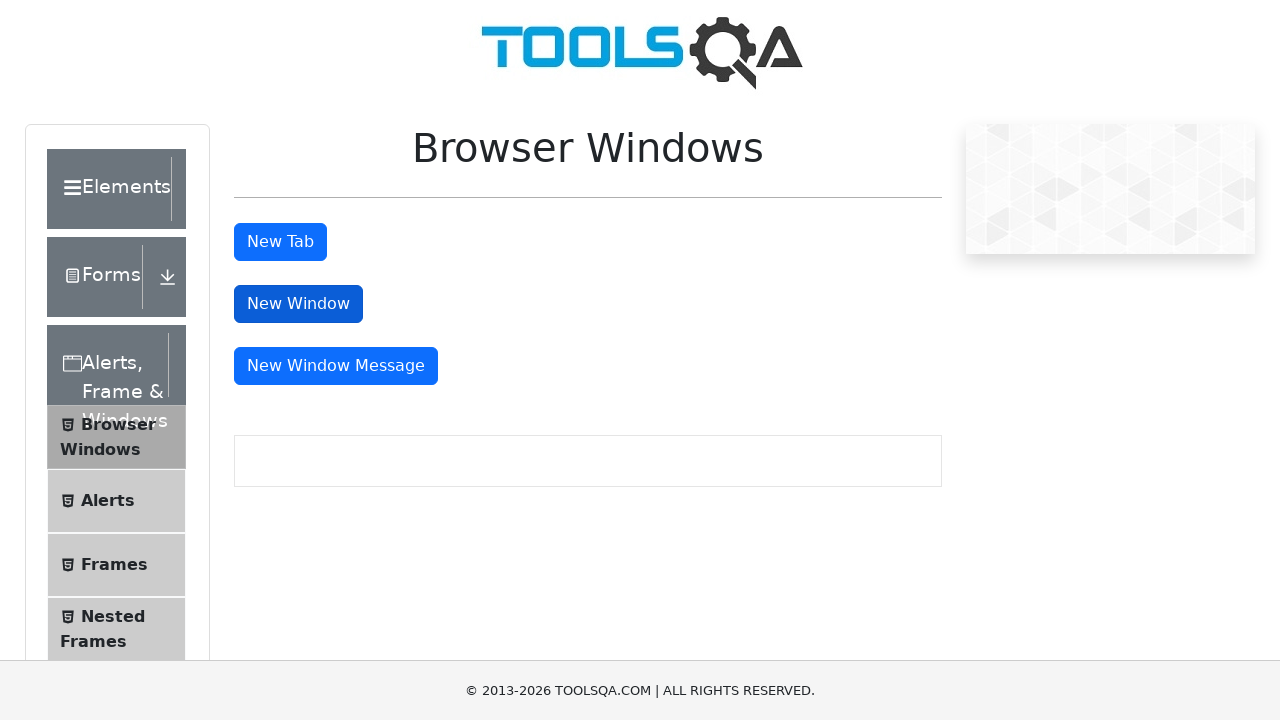

Switched to second tab
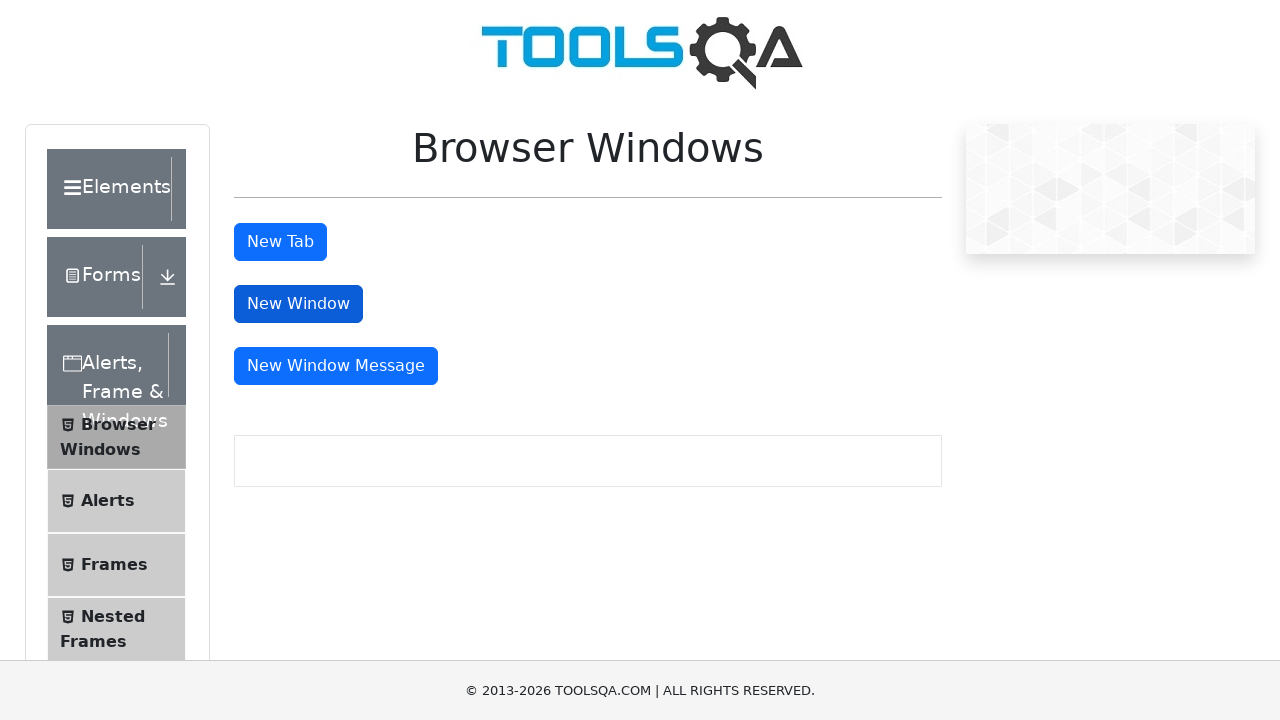

Waited for sample heading to load in second tab
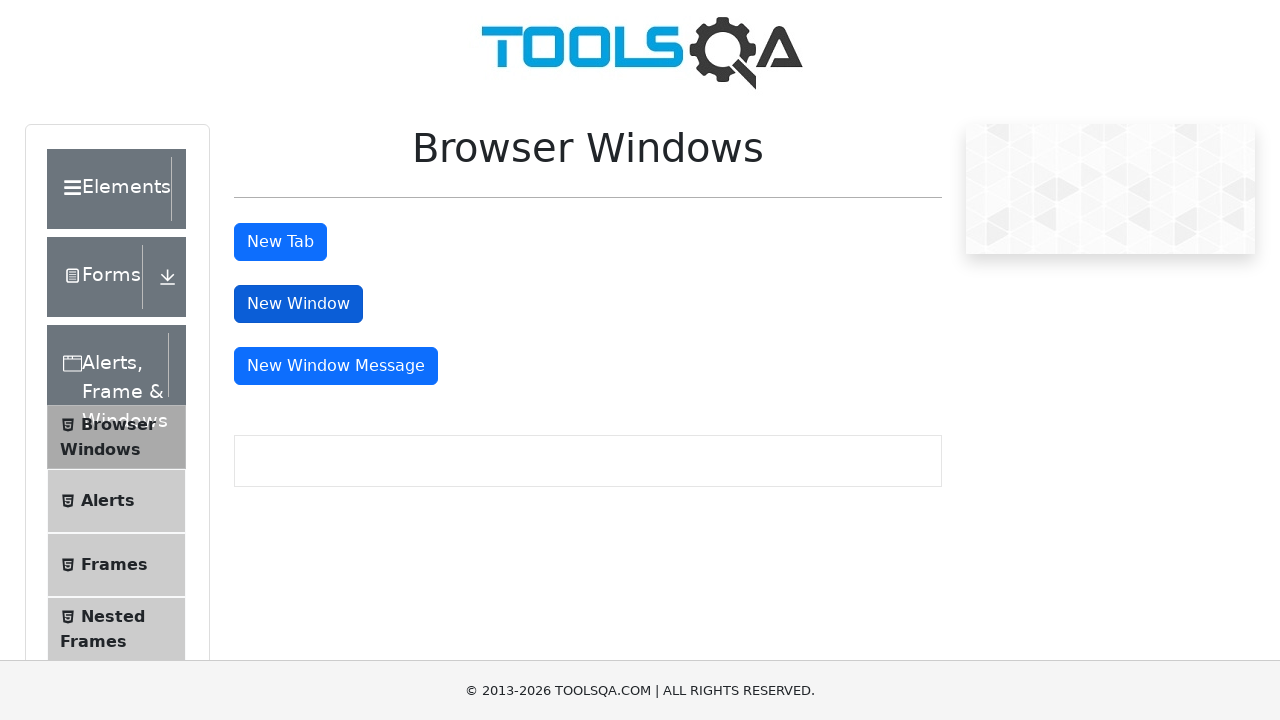

Retrieved text content from sample heading in second tab
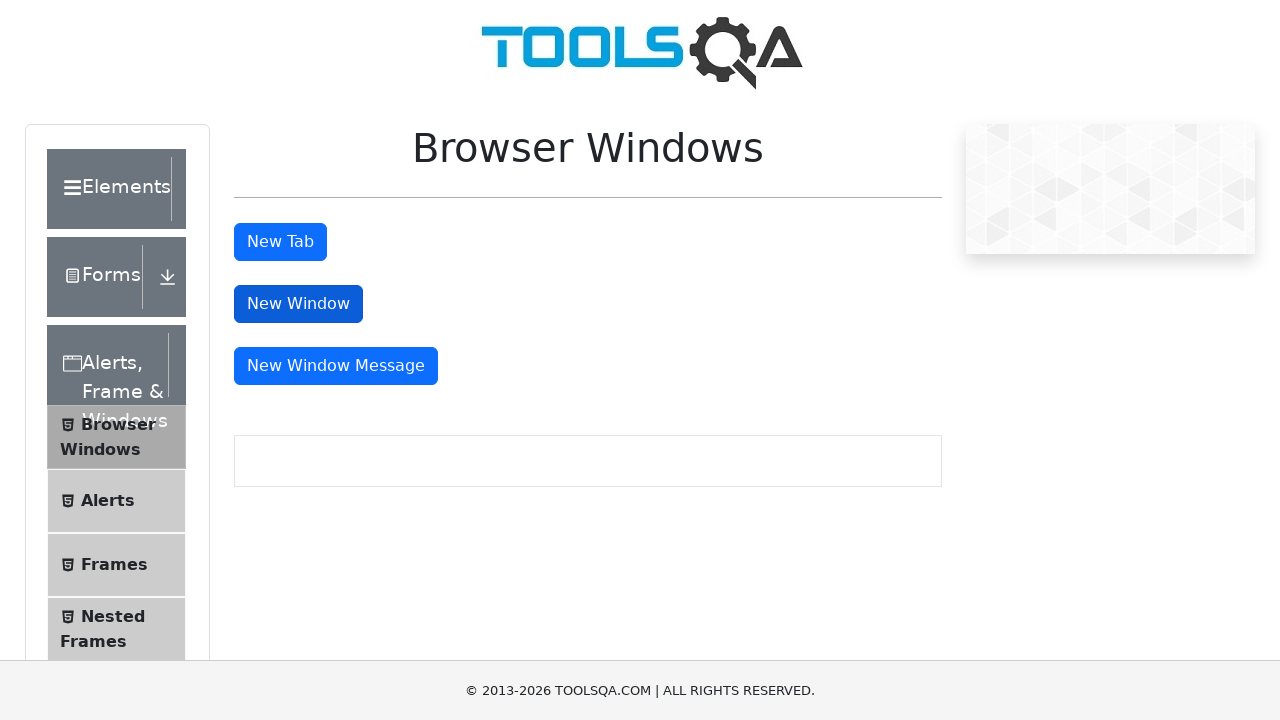

Switched to third window
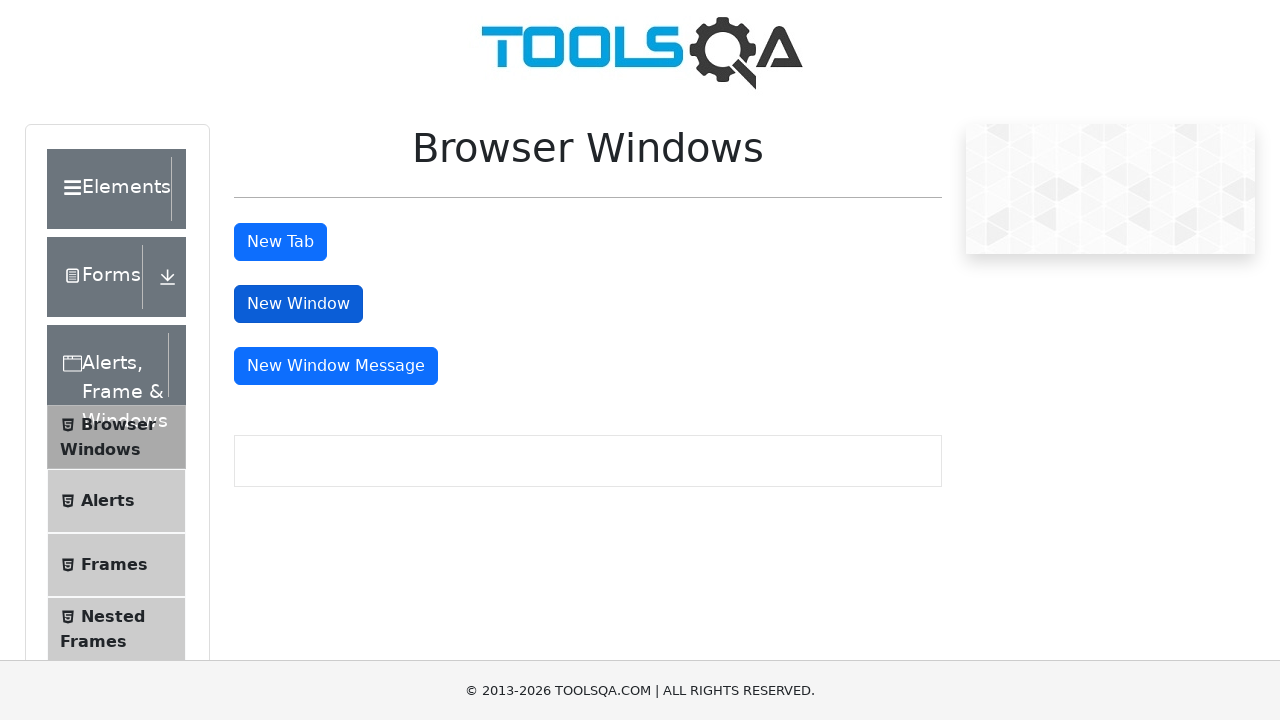

Waited for sample heading to load in third window
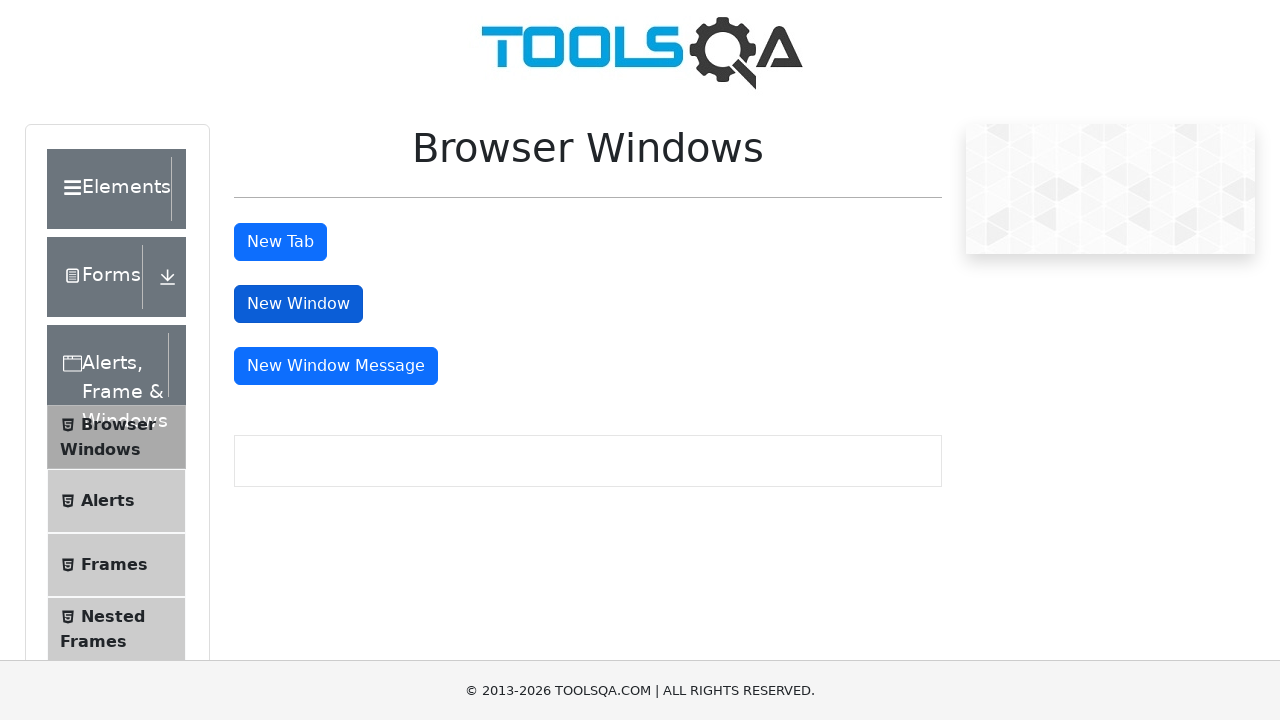

Retrieved text content from sample heading in third window
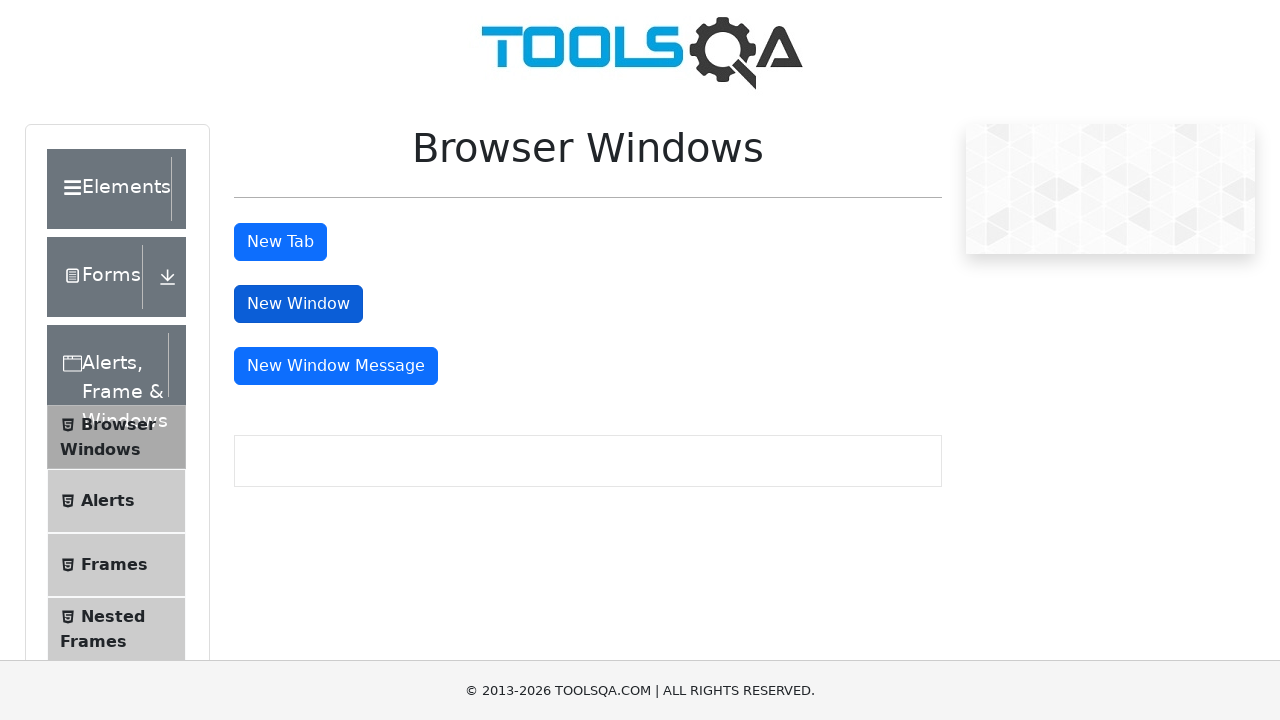

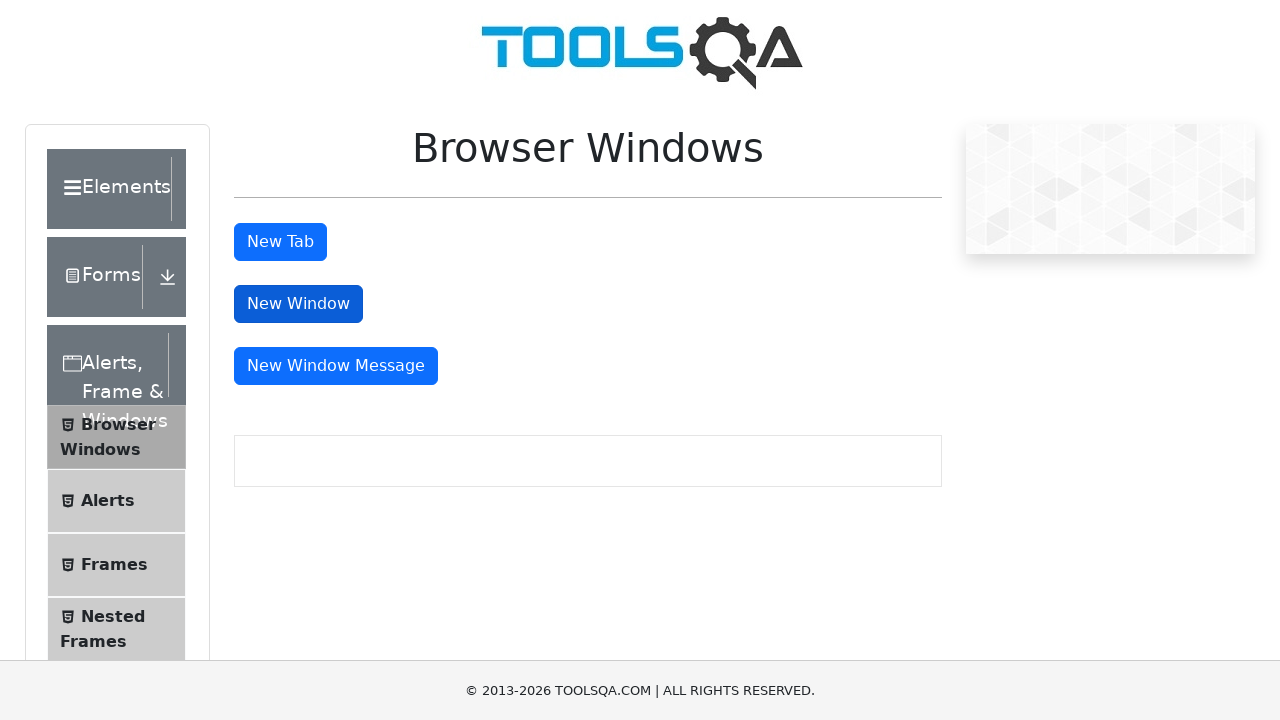